Tests browser back button navigation through different filter views

Starting URL: https://demo.playwright.dev/todomvc

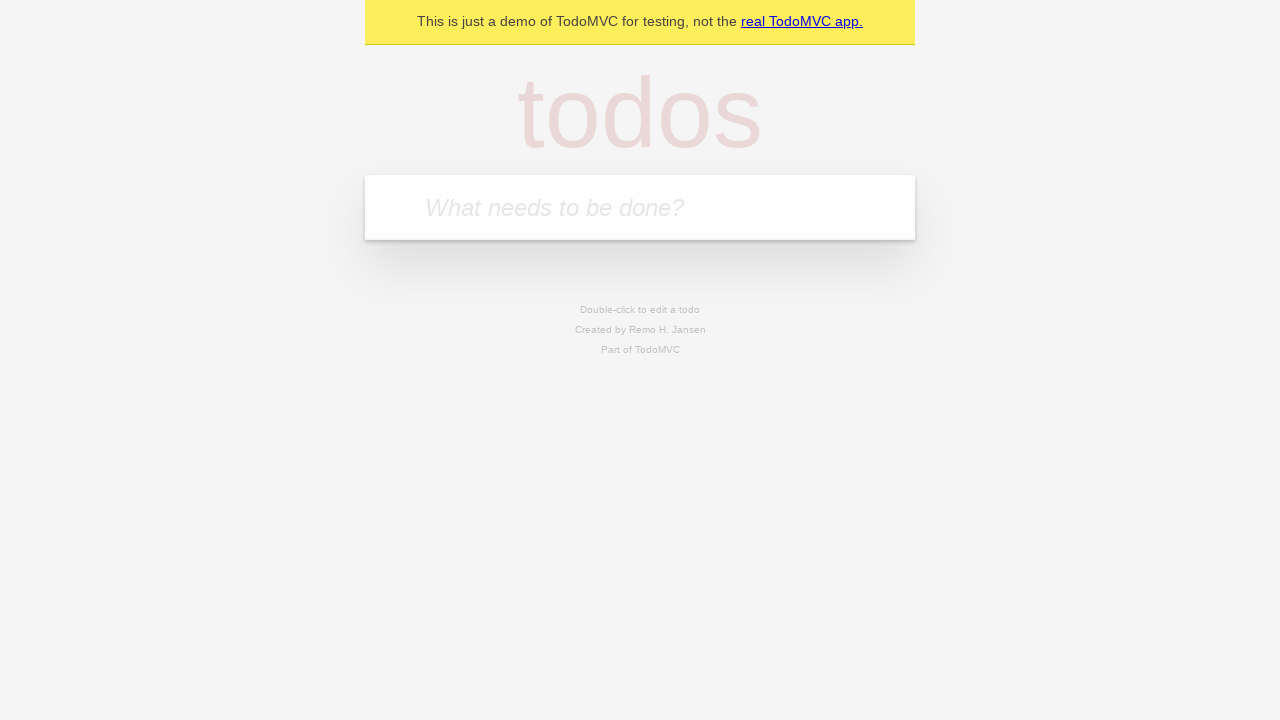

Filled todo input with 'buy some cheese' on internal:attr=[placeholder="What needs to be done?"i]
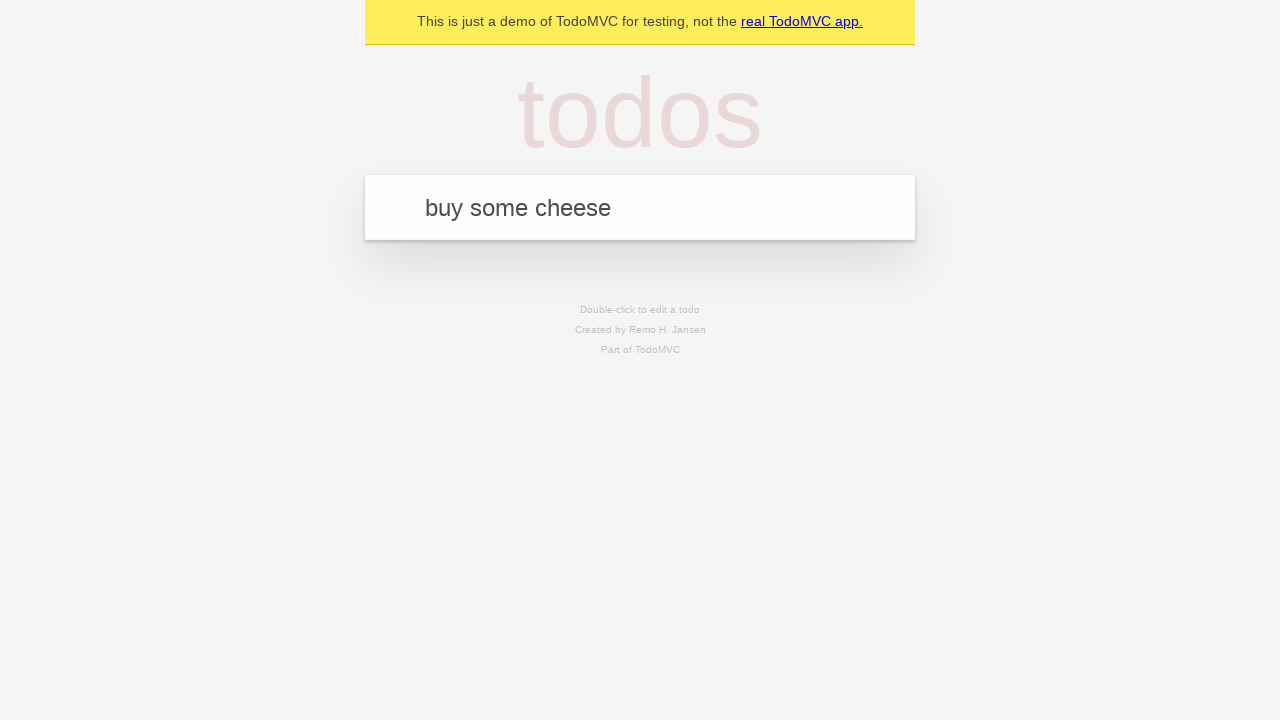

Pressed Enter to create todo 'buy some cheese' on internal:attr=[placeholder="What needs to be done?"i]
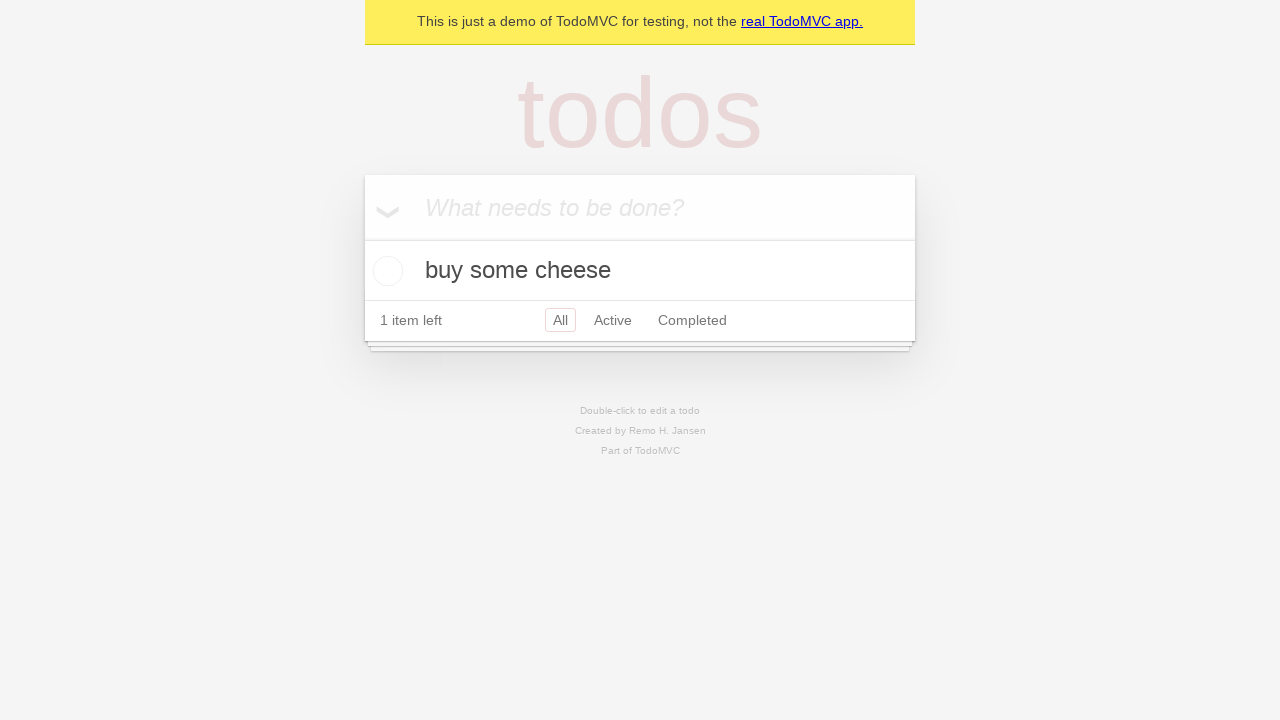

Filled todo input with 'feed the cat' on internal:attr=[placeholder="What needs to be done?"i]
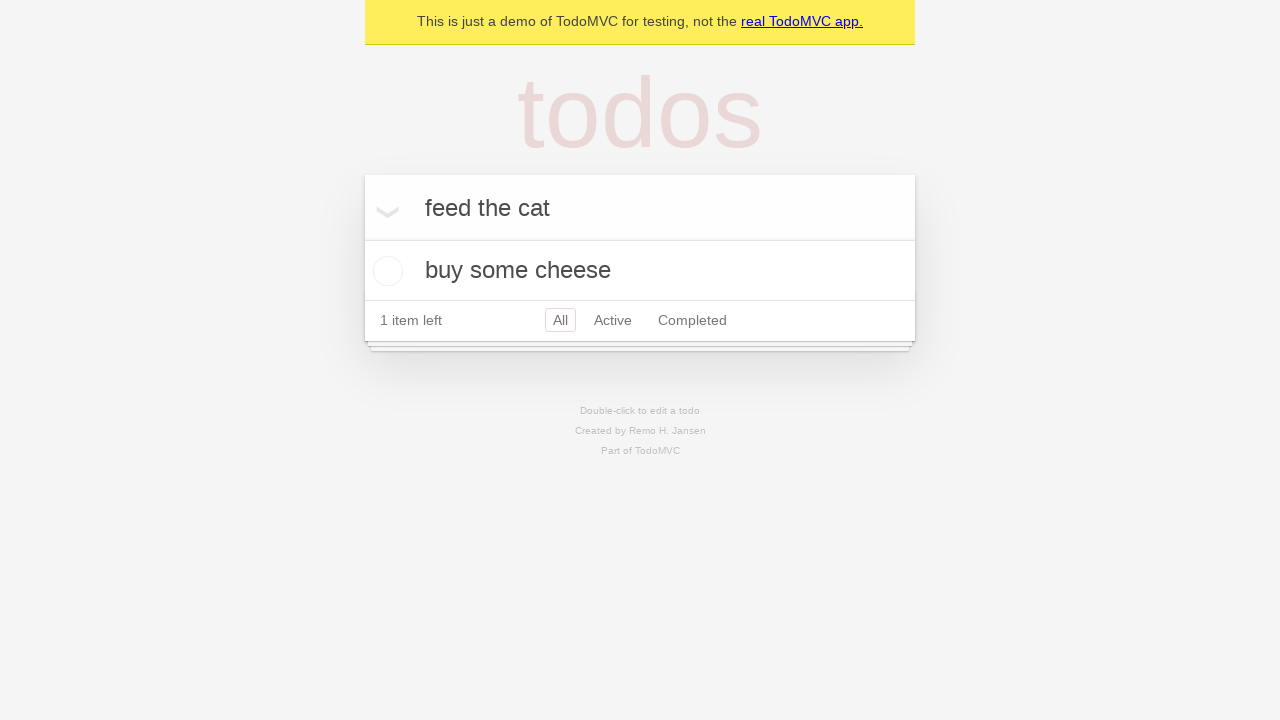

Pressed Enter to create todo 'feed the cat' on internal:attr=[placeholder="What needs to be done?"i]
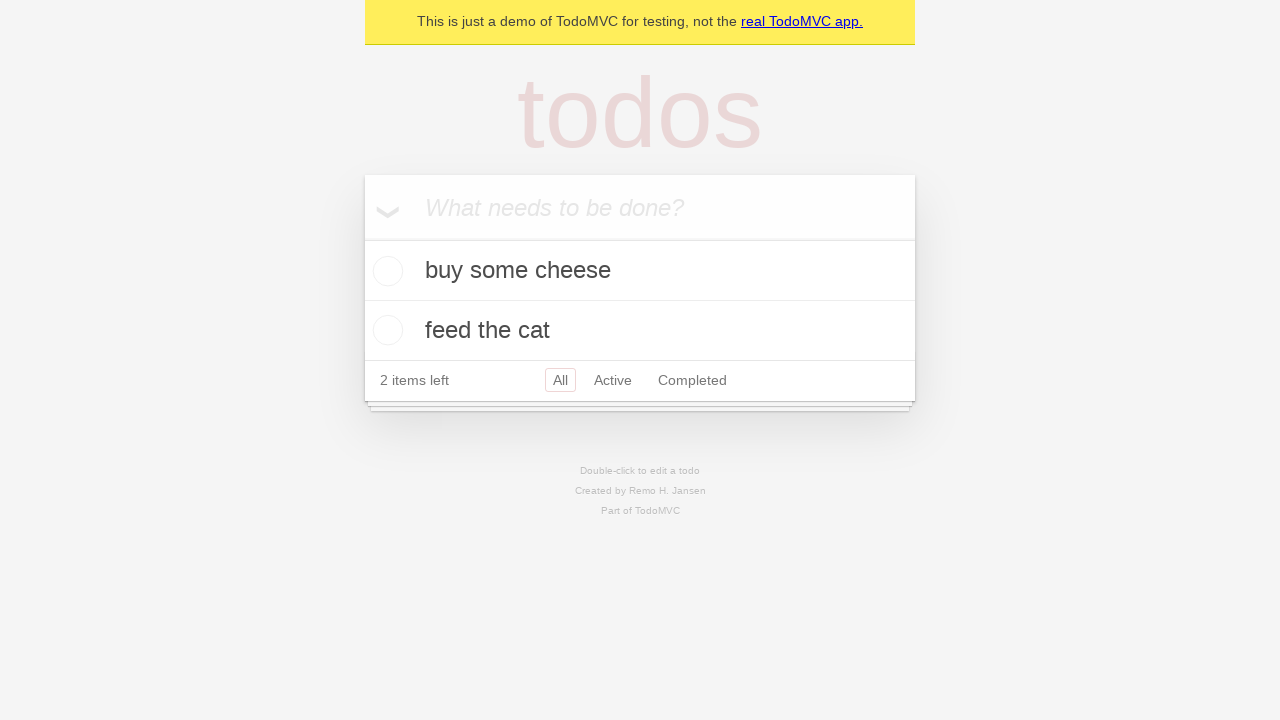

Filled todo input with 'book a doctors appointment' on internal:attr=[placeholder="What needs to be done?"i]
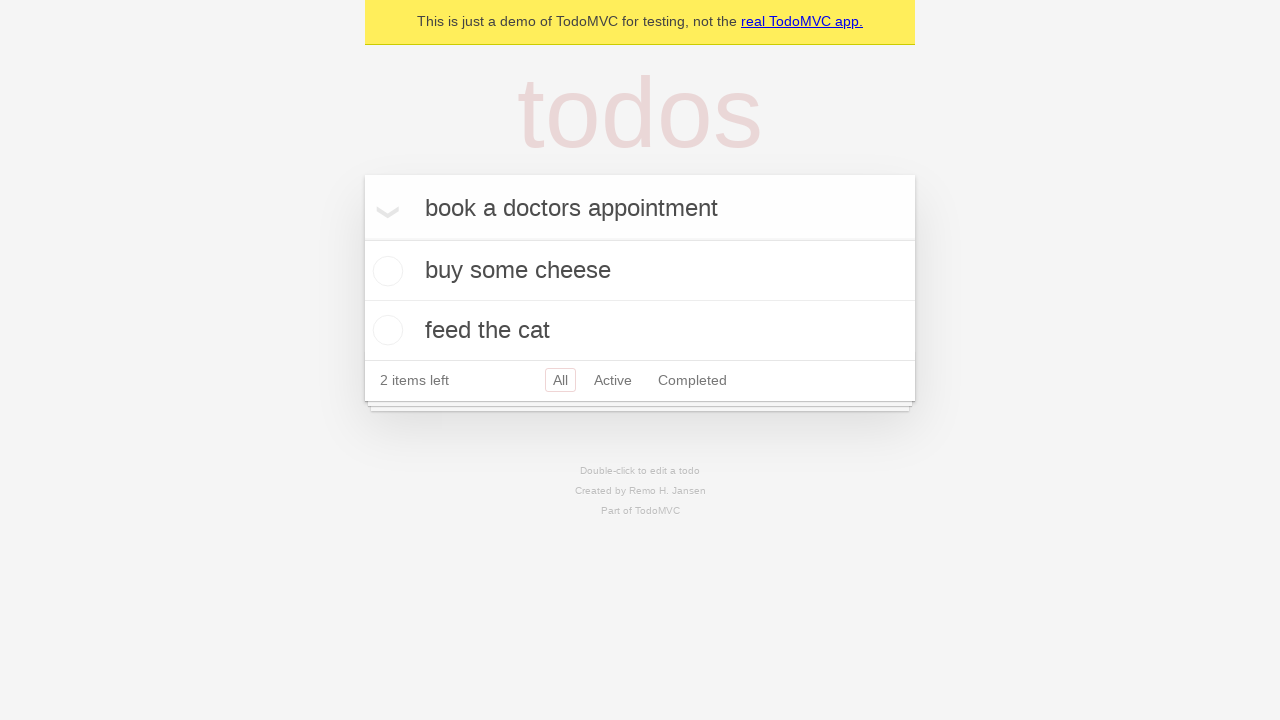

Pressed Enter to create todo 'book a doctors appointment' on internal:attr=[placeholder="What needs to be done?"i]
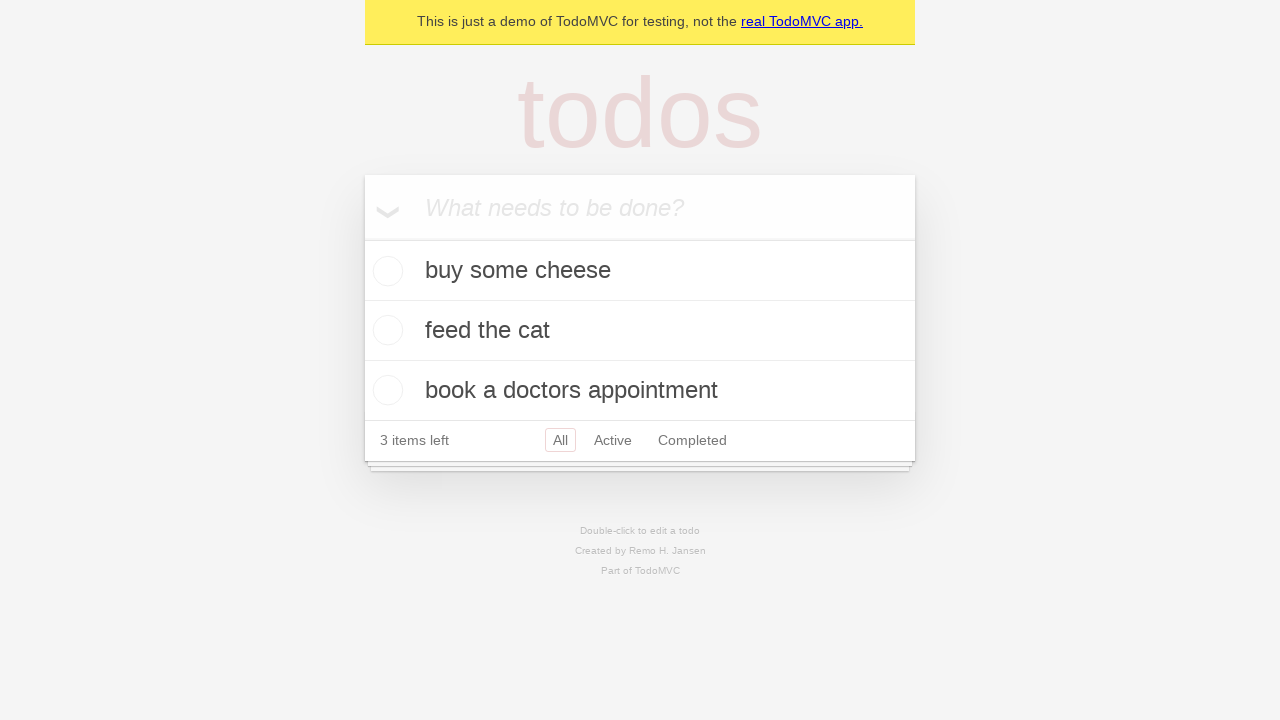

Waited for all three todo items to load
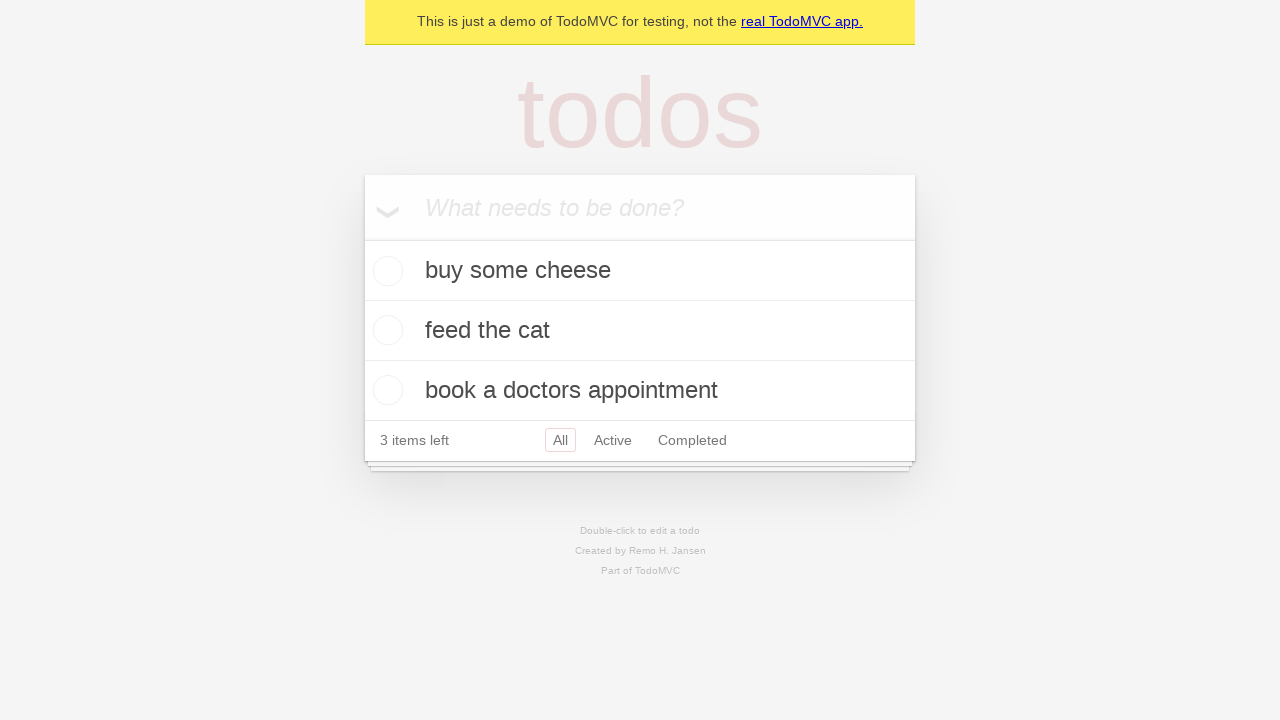

Checked the second todo item as completed at (385, 330) on [data-testid='todo-item'] >> nth=1 >> internal:role=checkbox
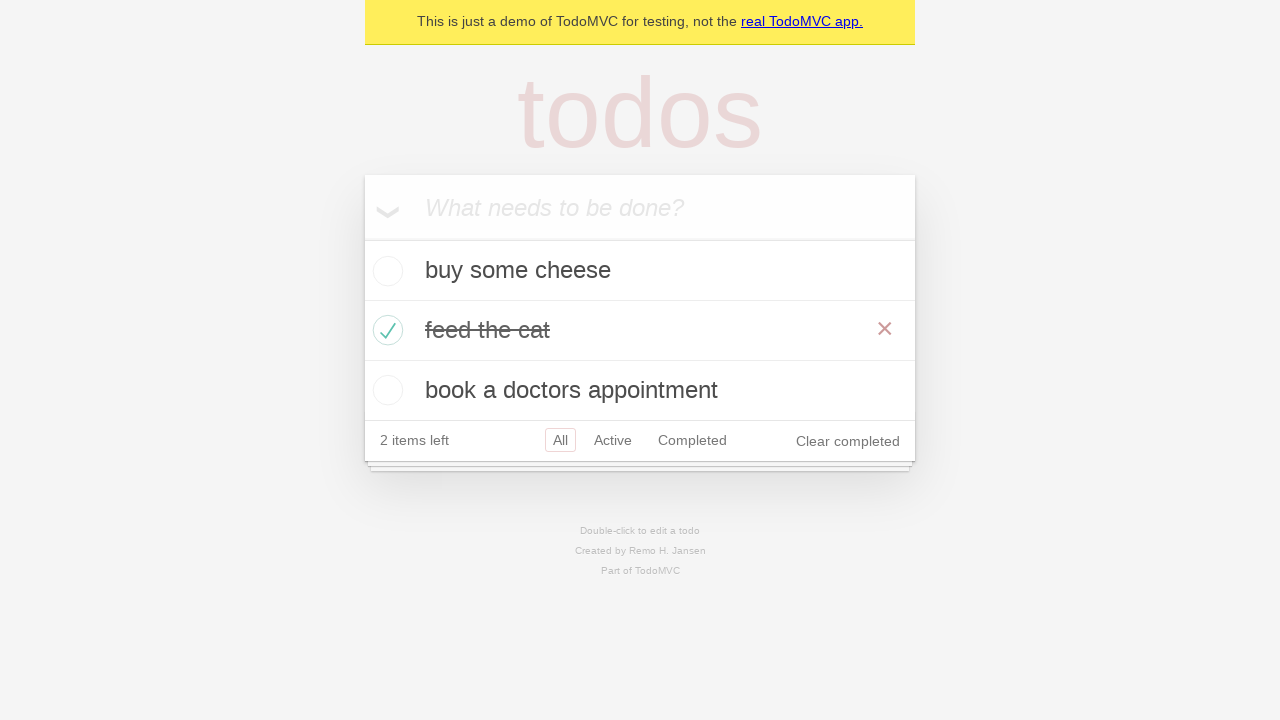

Clicked 'All' filter to view all todos at (560, 440) on internal:role=link[name="All"i]
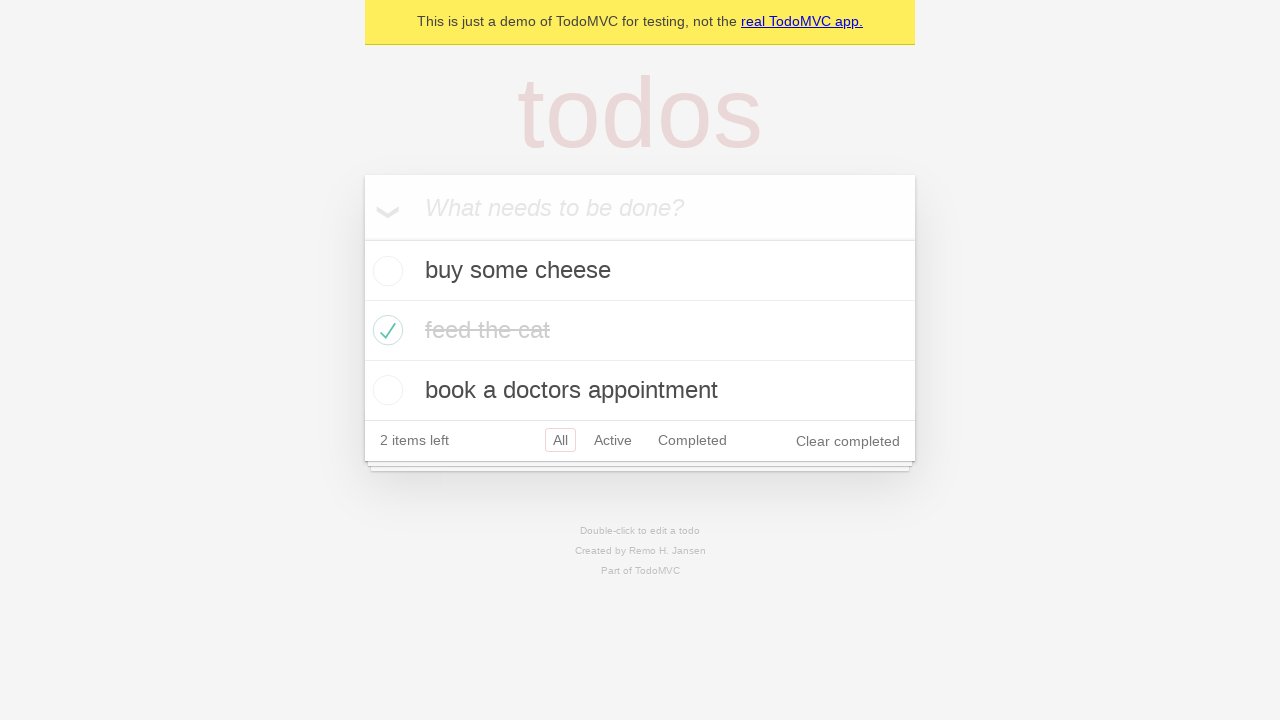

Clicked 'Active' filter to view active todos at (613, 440) on internal:role=link[name="Active"i]
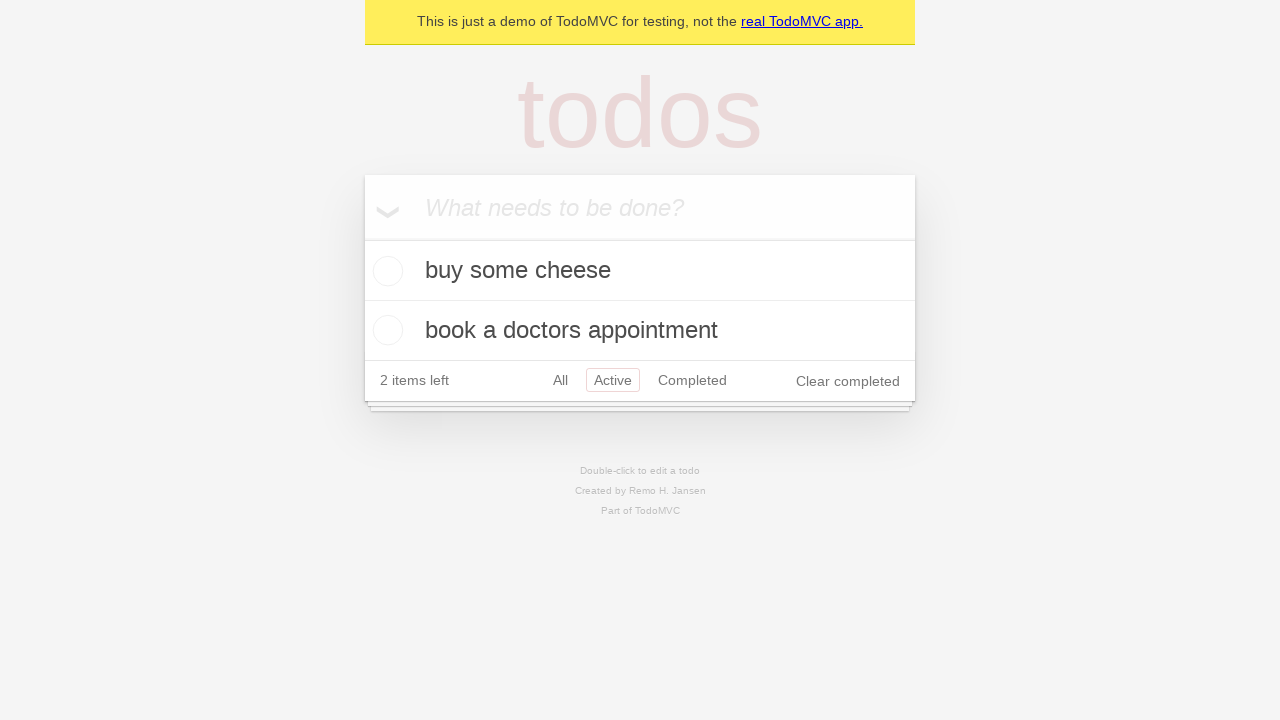

Clicked 'Completed' filter to view completed todos at (692, 380) on internal:role=link[name="Completed"i]
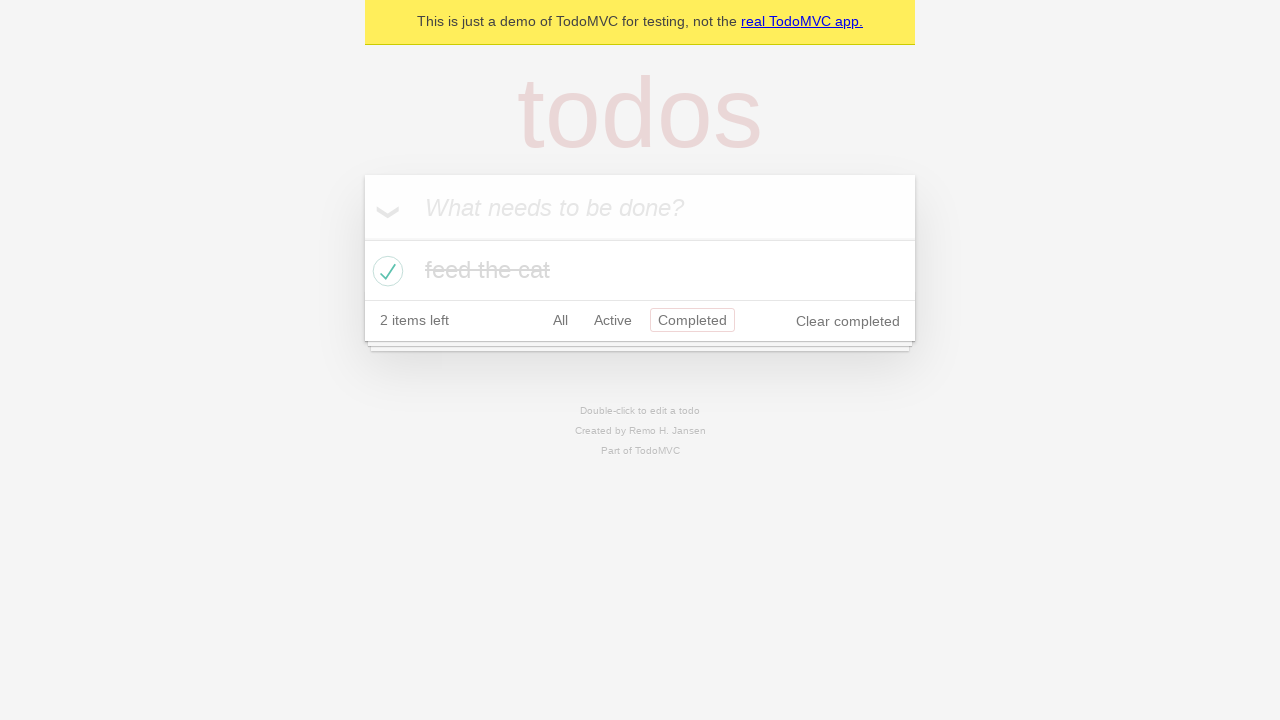

Navigated back to Active filter view
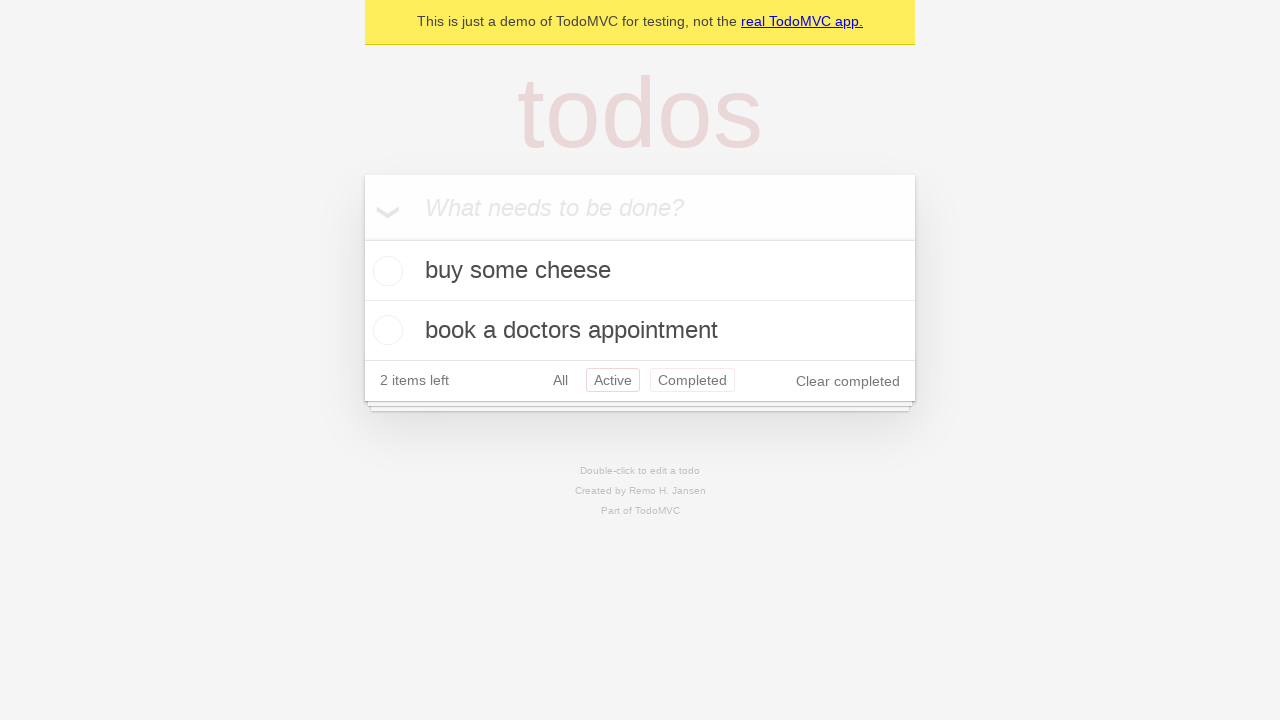

Navigated back to All filter view
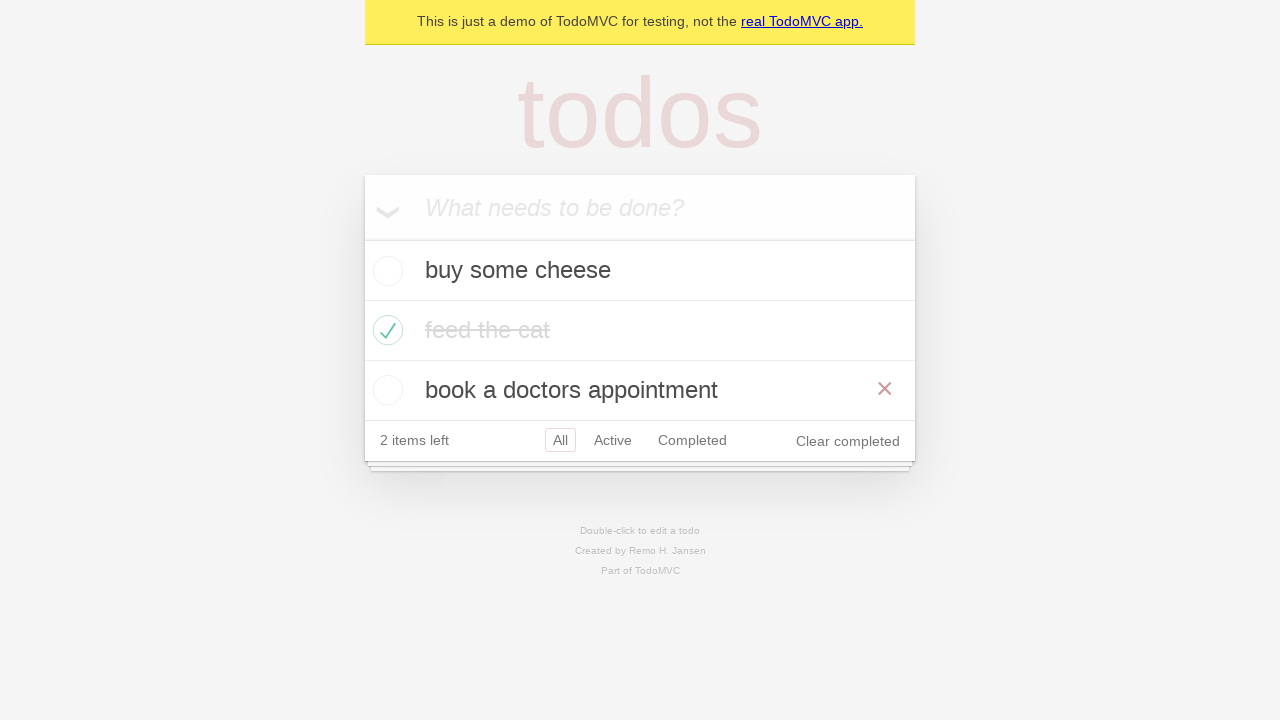

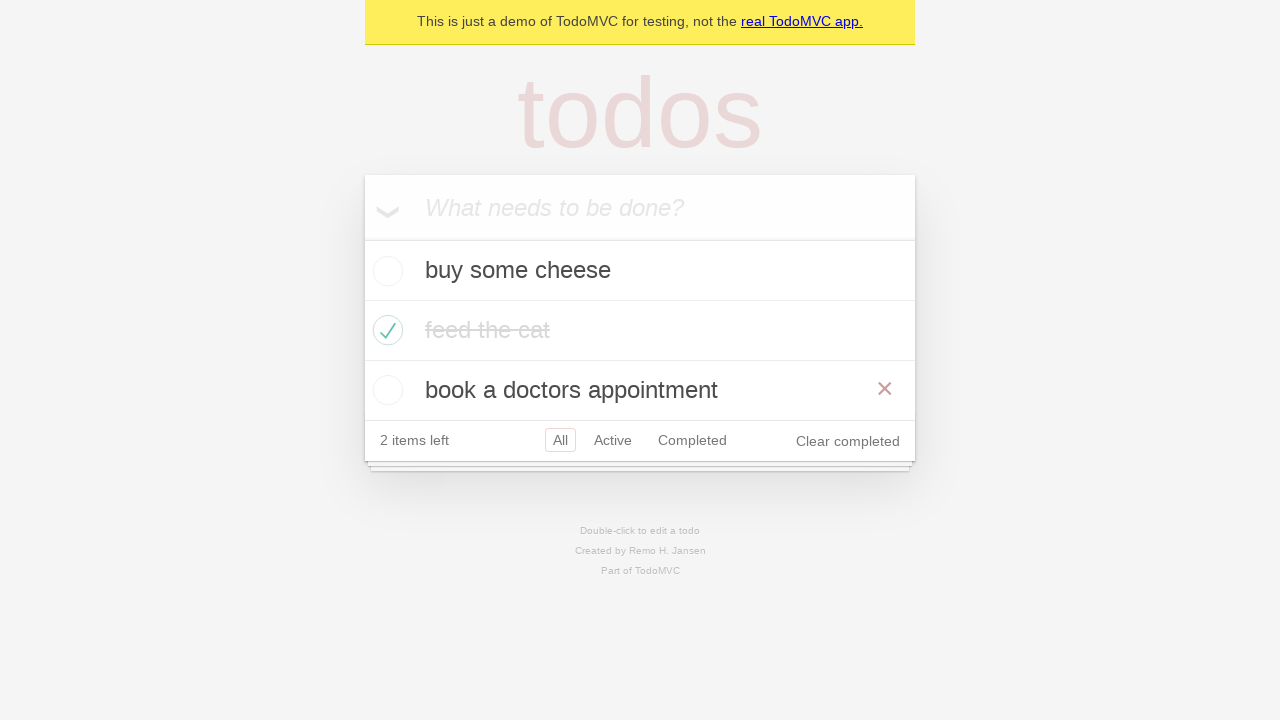